Navigates to JD.com (Chinese e-commerce website) and scrolls down the page to test page scrolling functionality

Starting URL: http://www.jd.com

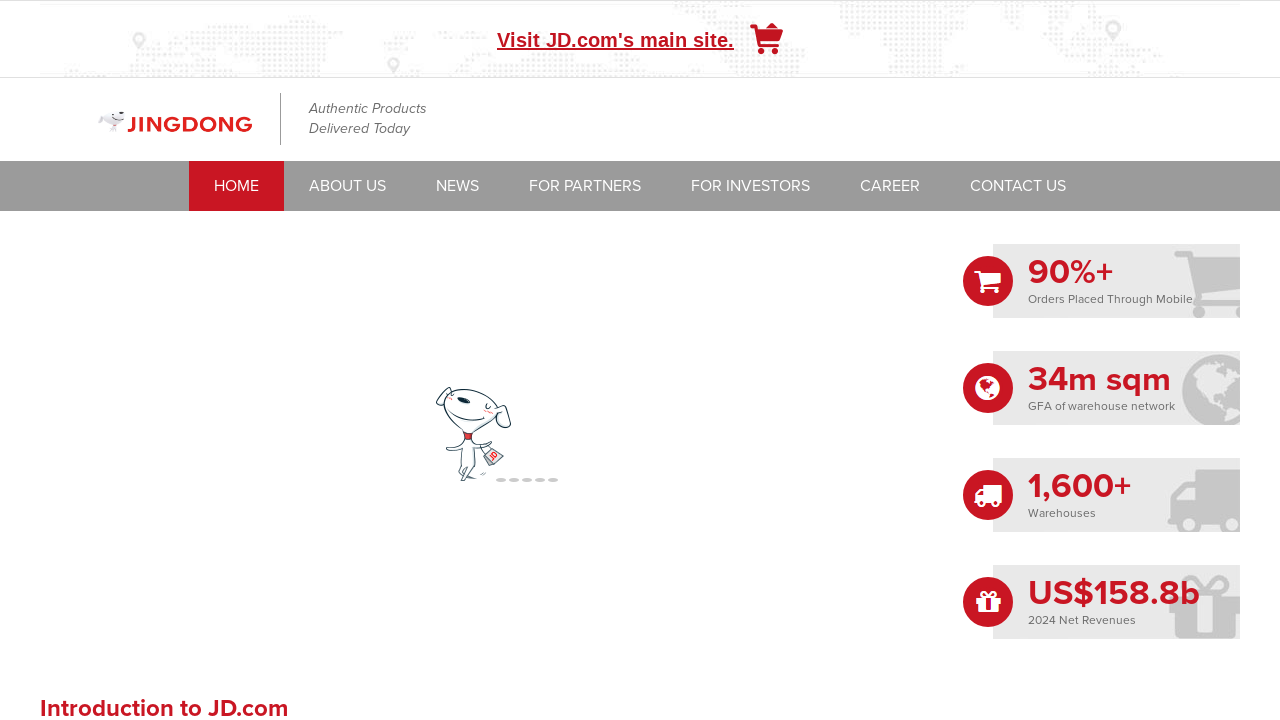

Page loaded - domcontentloaded state reached
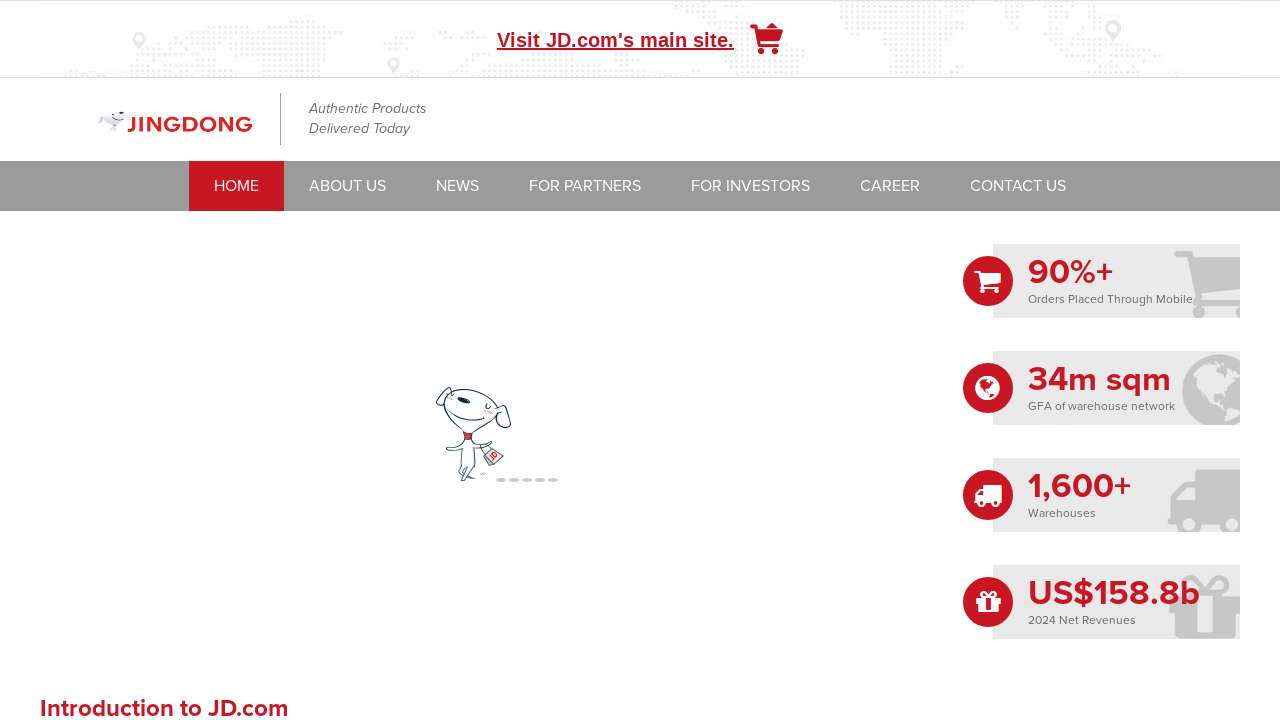

Scrolled down the JD.com page using JavaScript
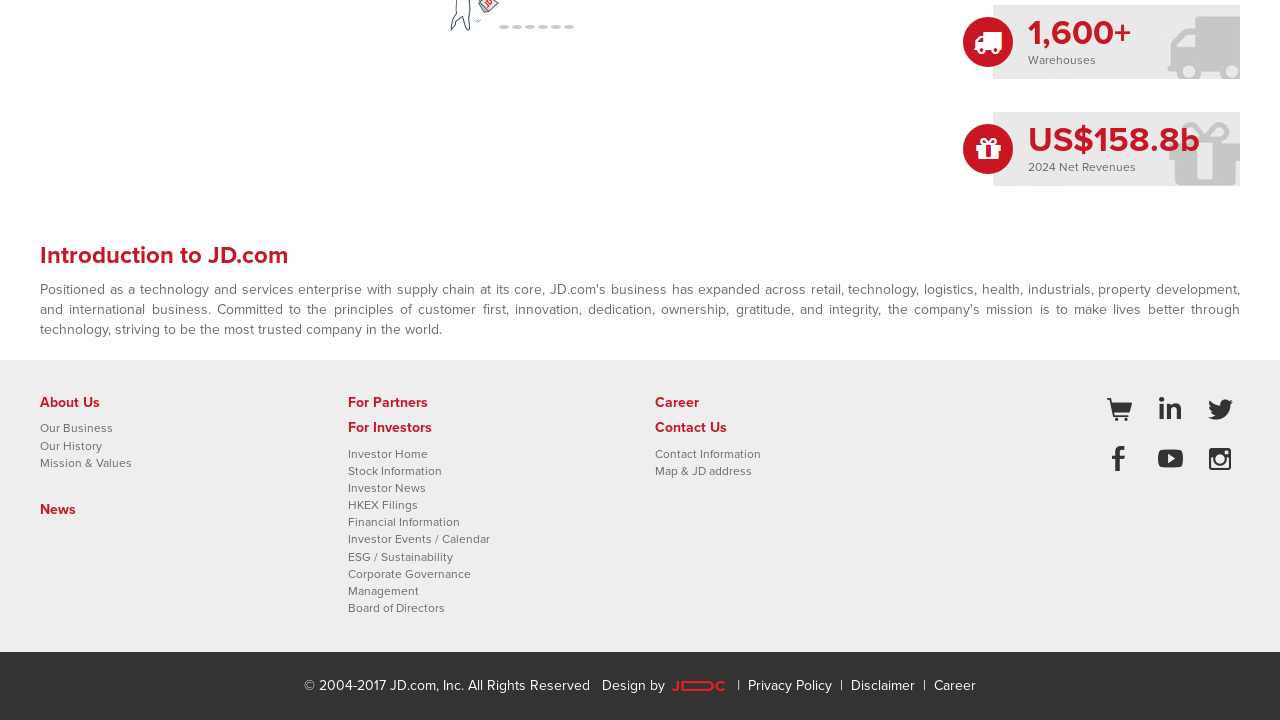

Waited 2 seconds to observe scroll effect
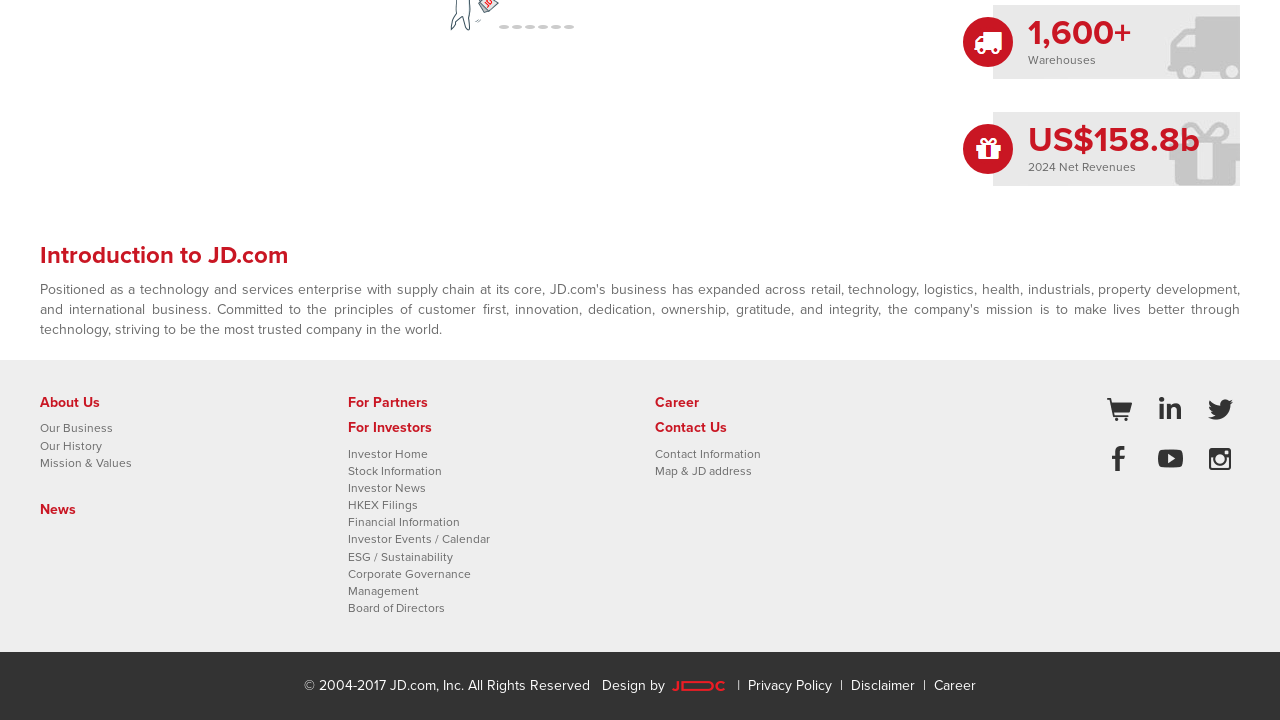

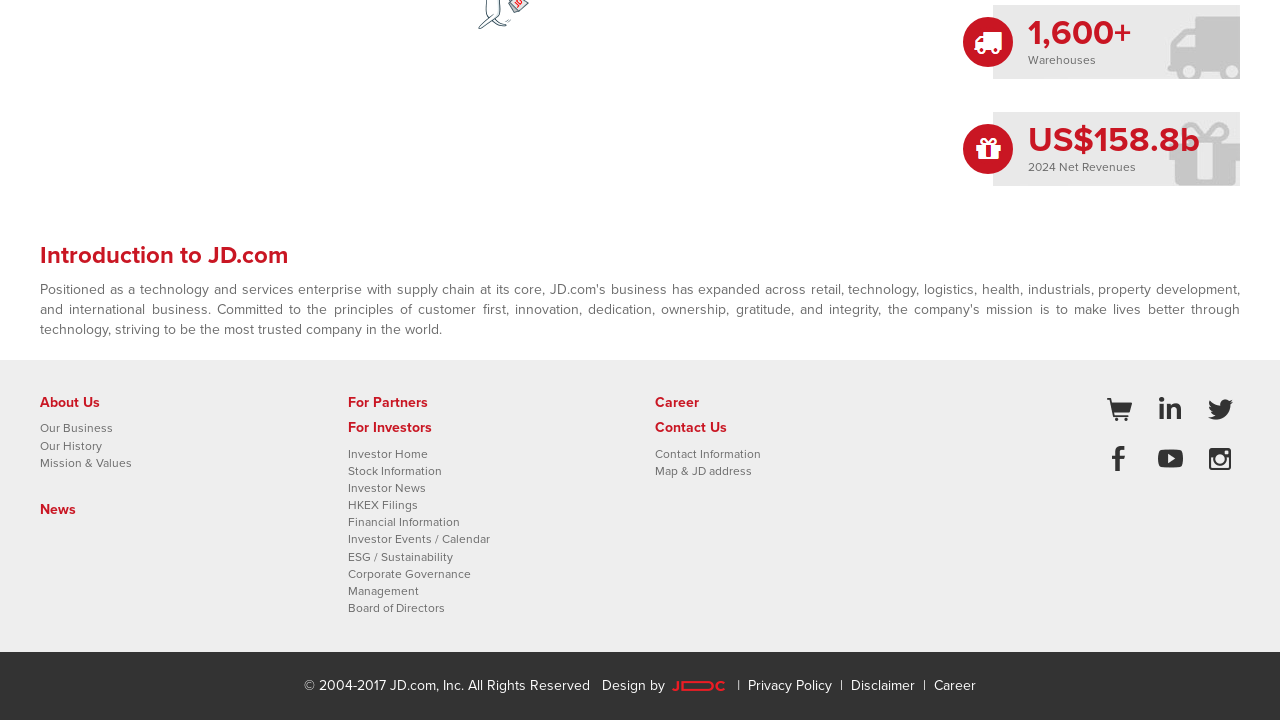